Tests sorting the Due column in ascending order on the second table using semantic class-based selectors for better cross-browser compatibility.

Starting URL: http://the-internet.herokuapp.com/tables

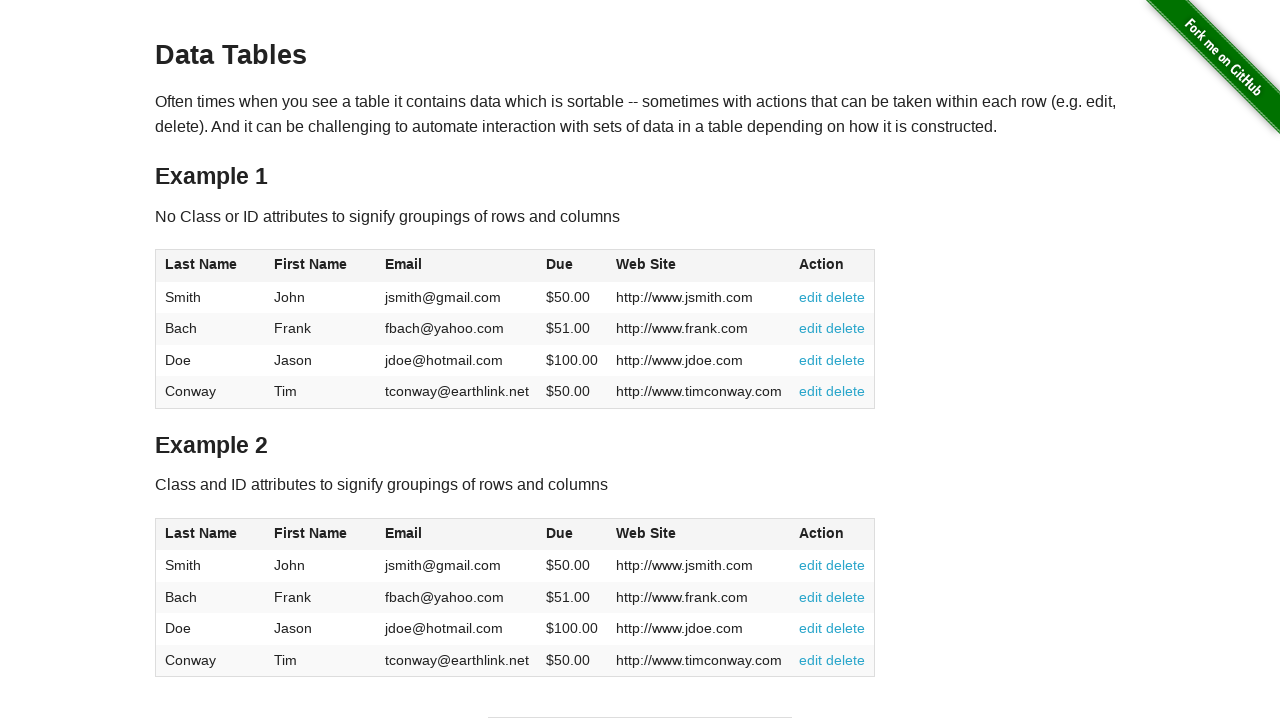

Clicked Due column header in table2 to sort at (560, 533) on #table2 thead .dues
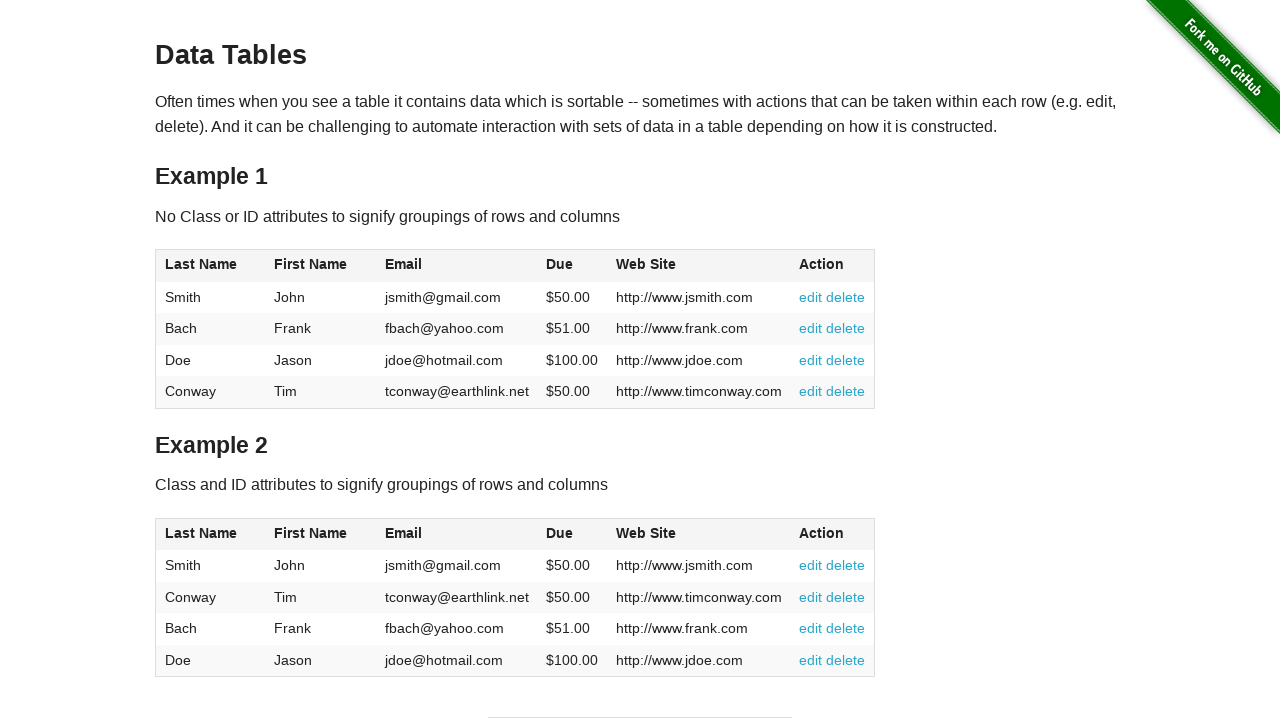

Table2 updated after sorting Due column in ascending order
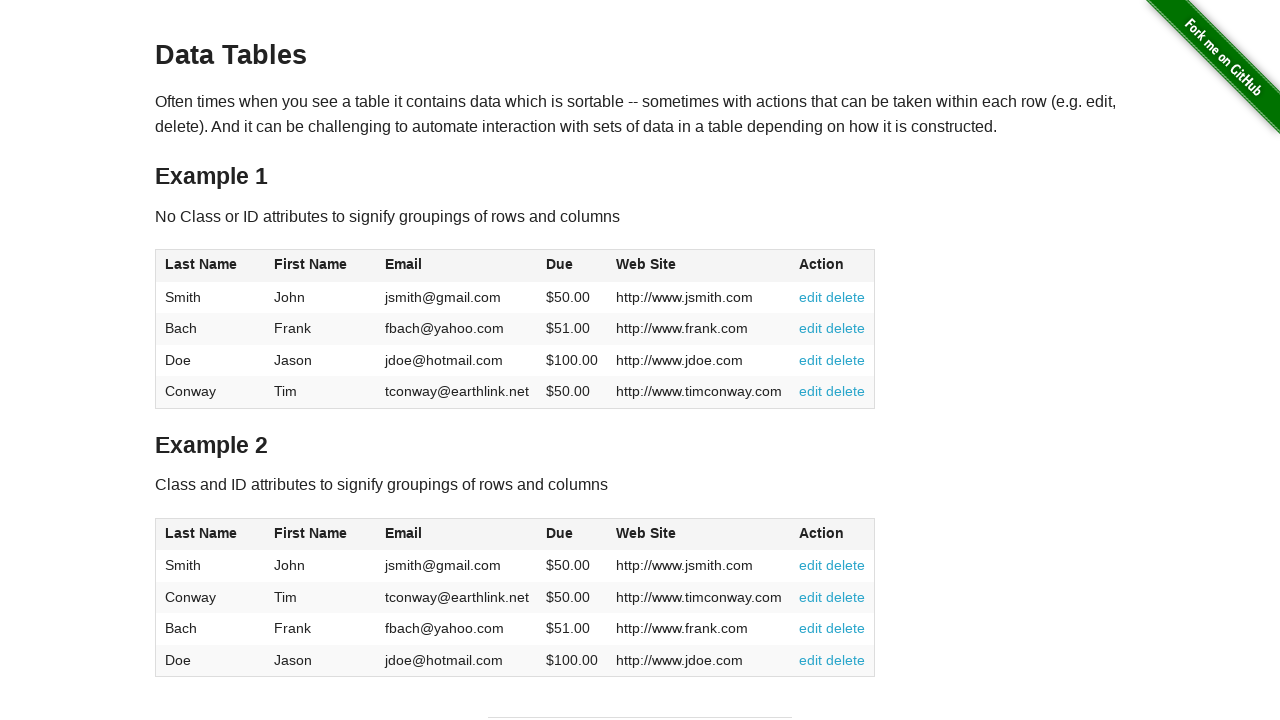

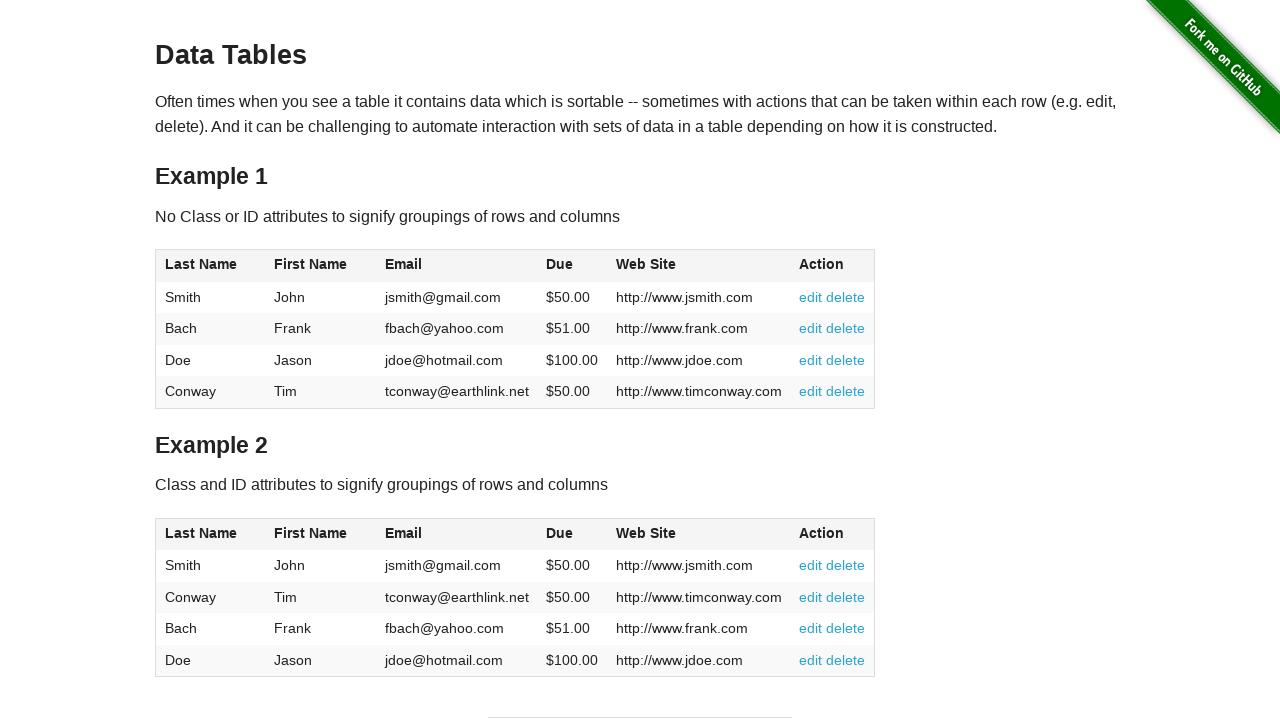